Tests form interactions on an Angular practice page including checkbox, radio button, dropdown selection, and navigating to shop to add product to cart

Starting URL: https://rahulshettyacademy.com/angularpractice/

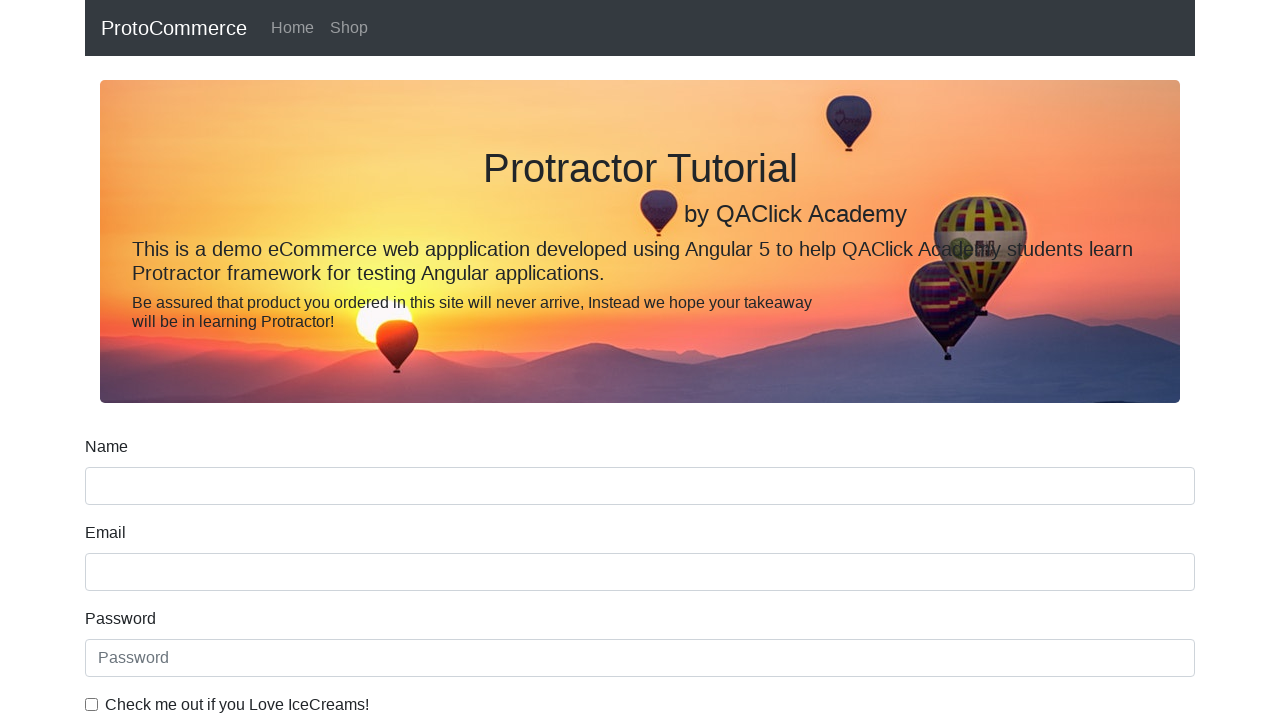

Clicked ice cream checkbox at (92, 704) on internal:label="Check me out if you Love IceCreams!"i
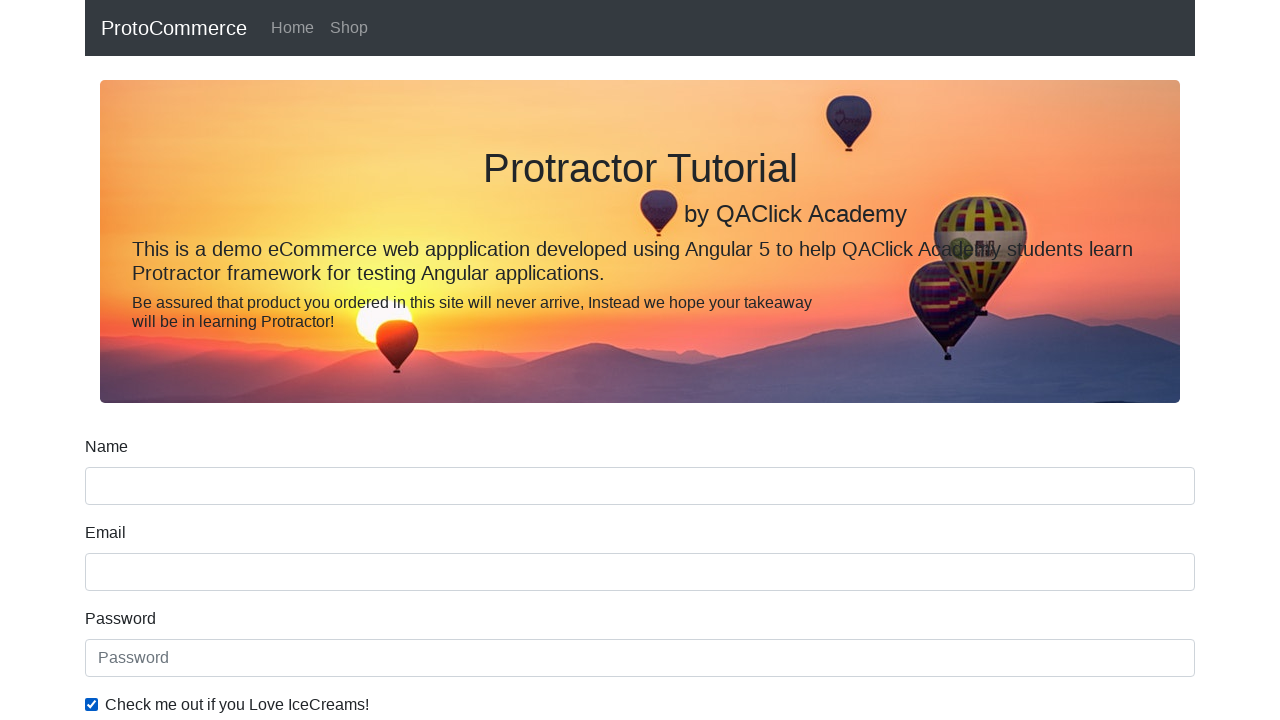

Selected Employed radio button at (326, 360) on internal:label="Employed"i
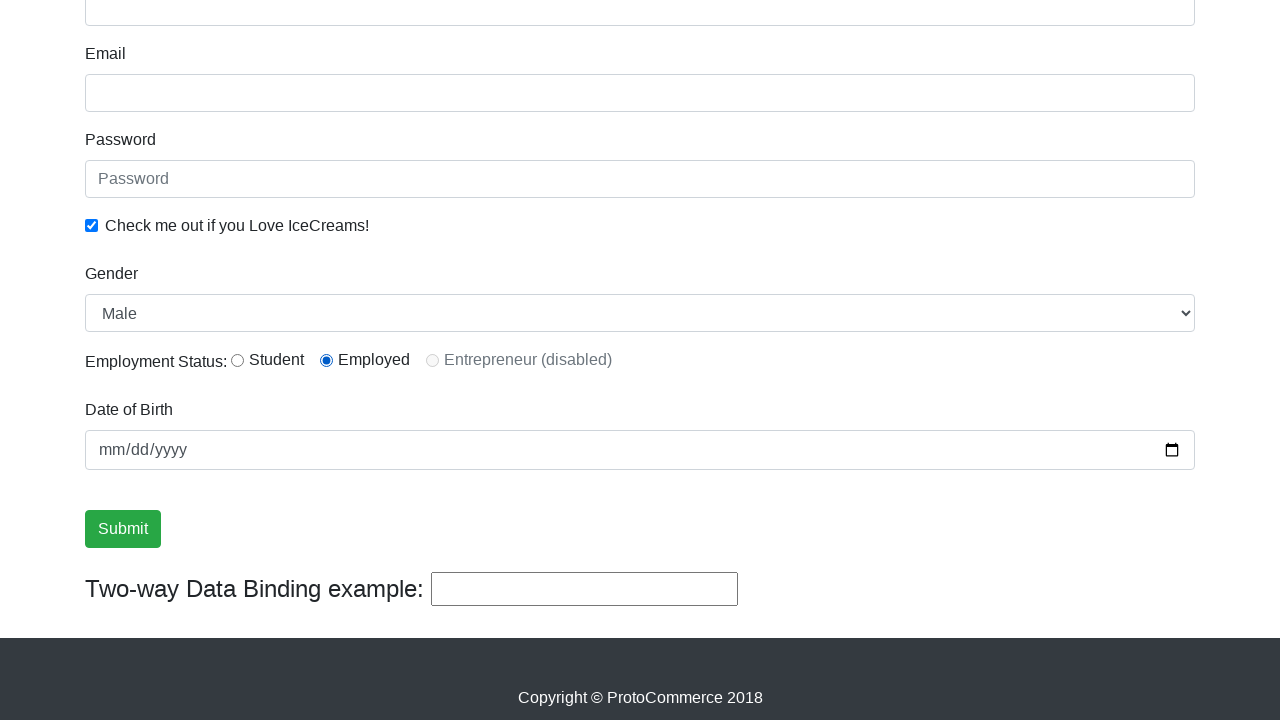

Selected Female from gender dropdown on internal:label="Gender"i
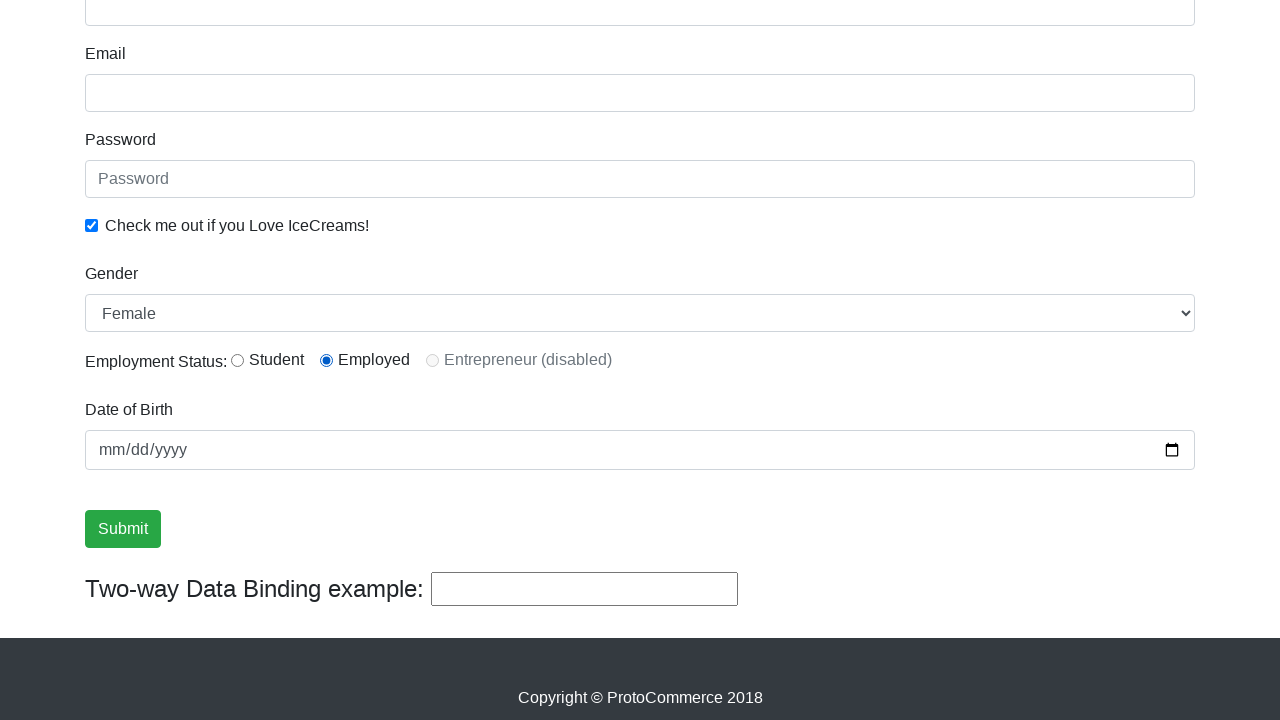

Filled password field with 'abc123' on internal:attr=[placeholder="Password"i]
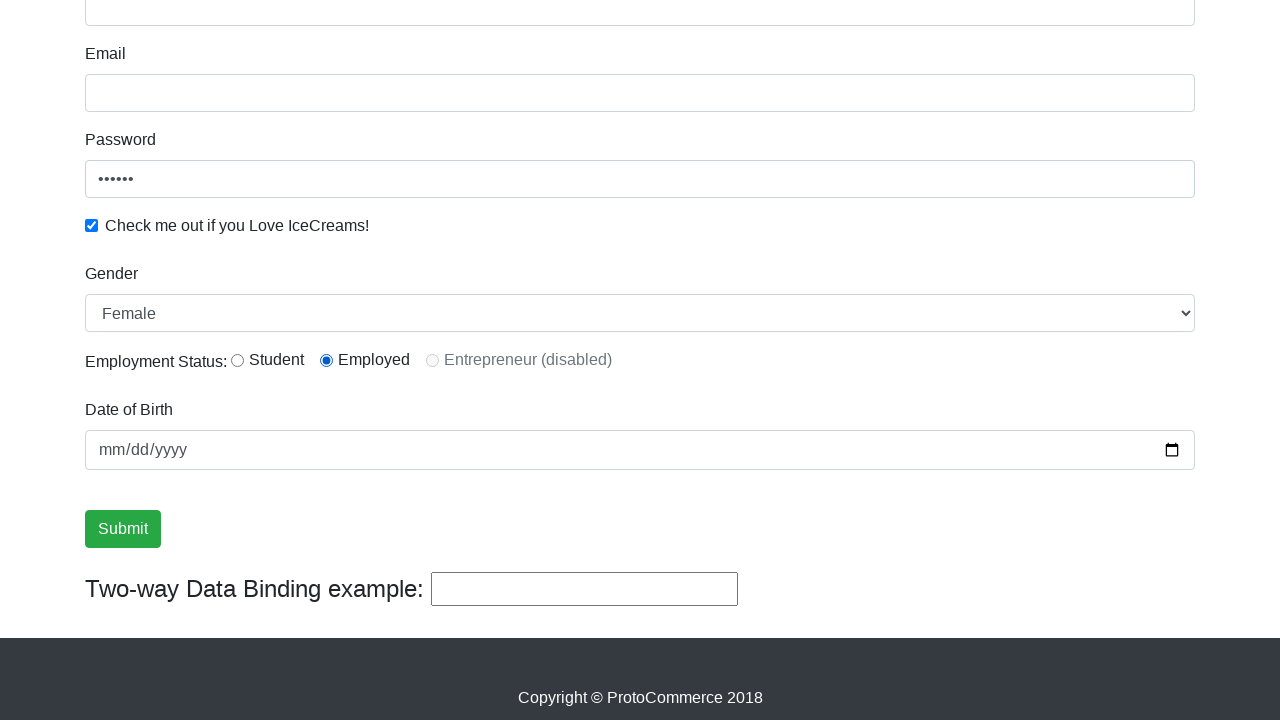

Clicked Submit button at (123, 529) on internal:role=button[name="Submit"i]
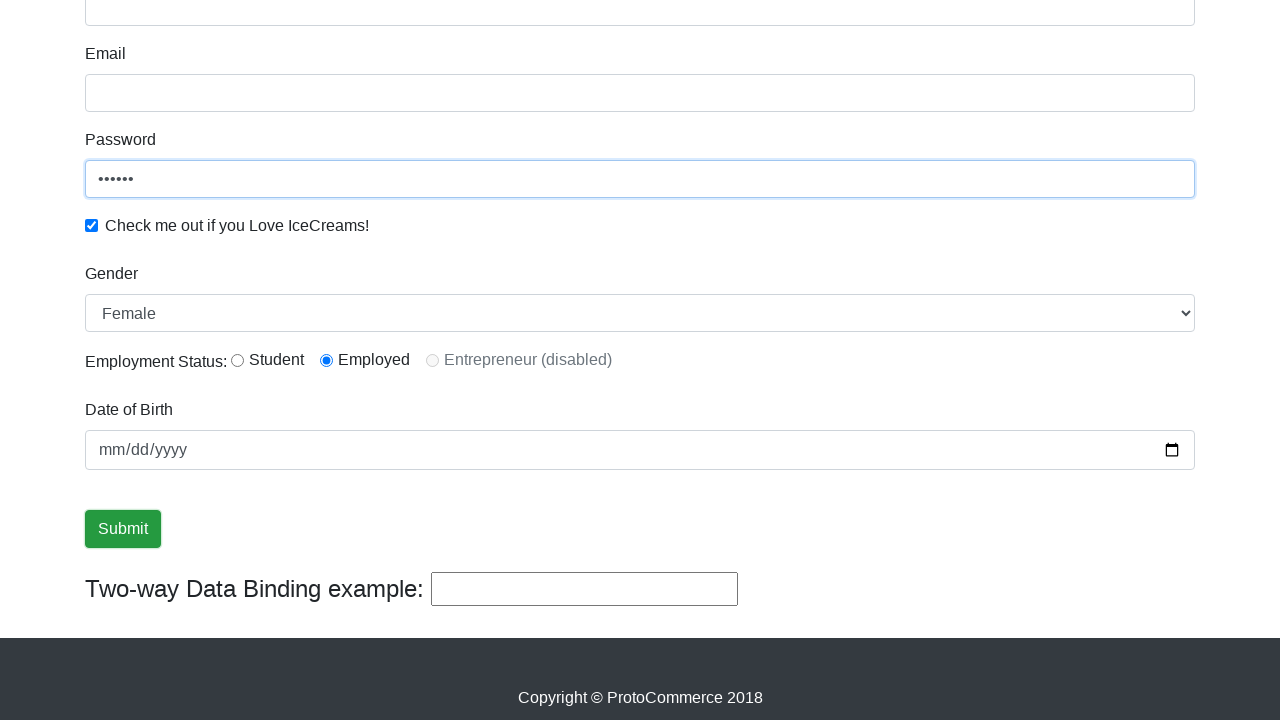

Success message appeared
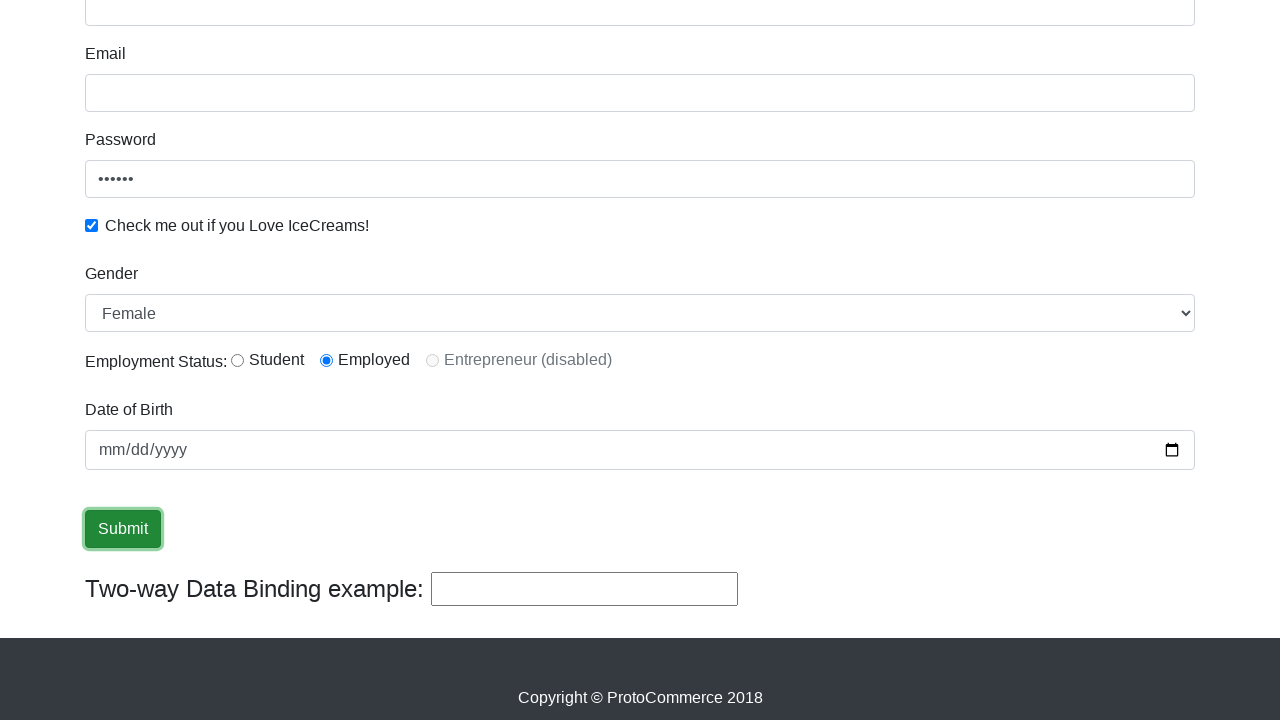

Clicked Shop link to navigate to shop page at (349, 28) on internal:role=link[name="Shop"i]
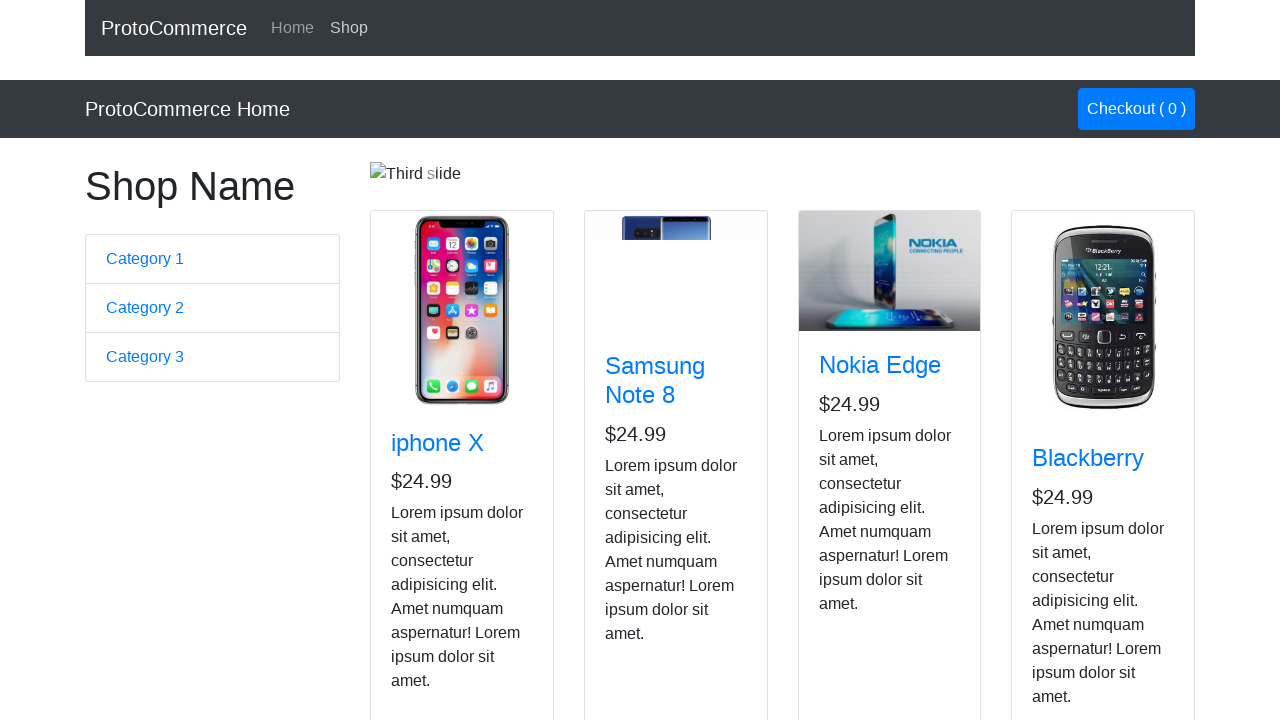

Added Nokia Edge product to cart at (854, 528) on app-card >> internal:has-text="Nokia Edge"i >> internal:role=button
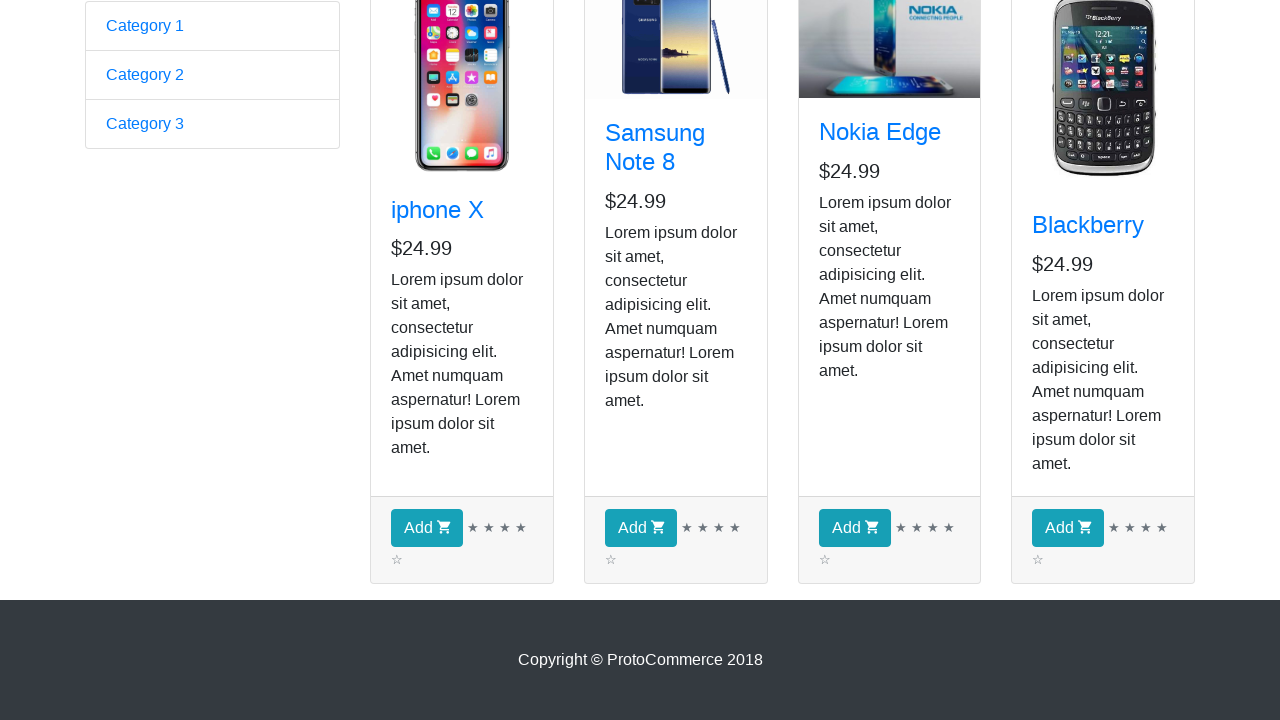

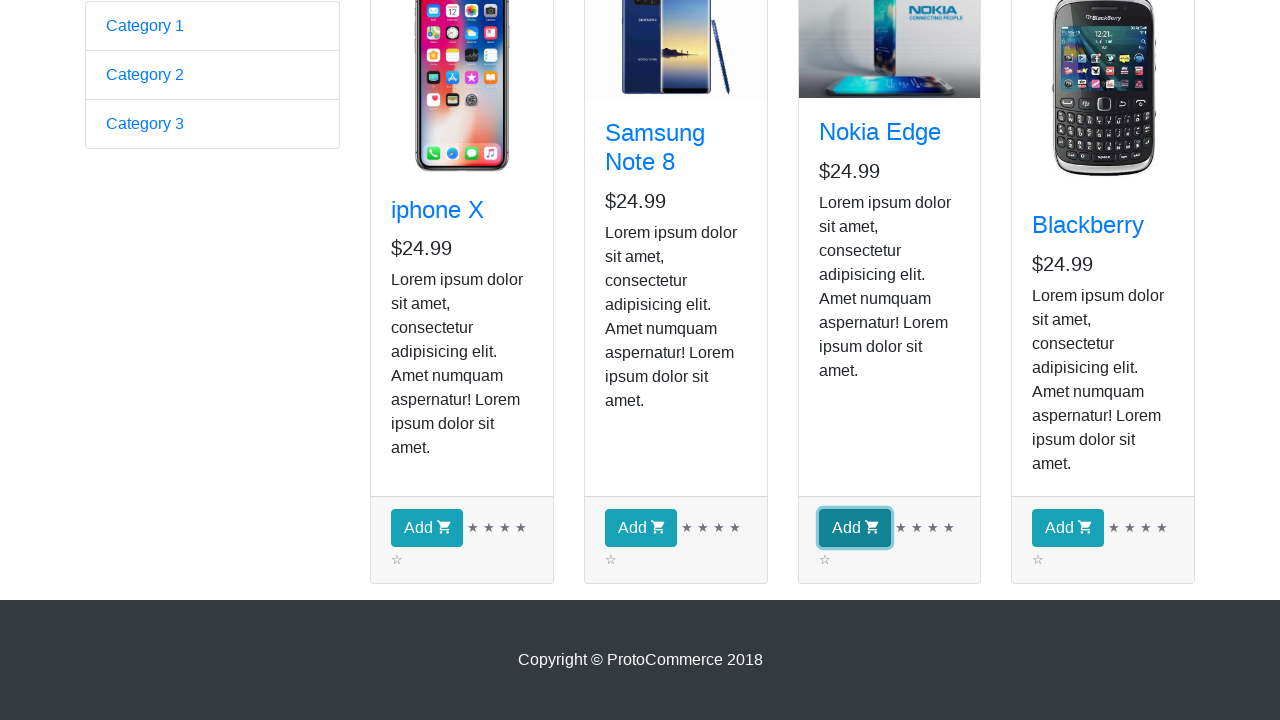